Tests mouse hover functionality by moving to a hover element and clicking on a submenu item that appears

Starting URL: https://rahulshettyacademy.com/AutomationPractice/

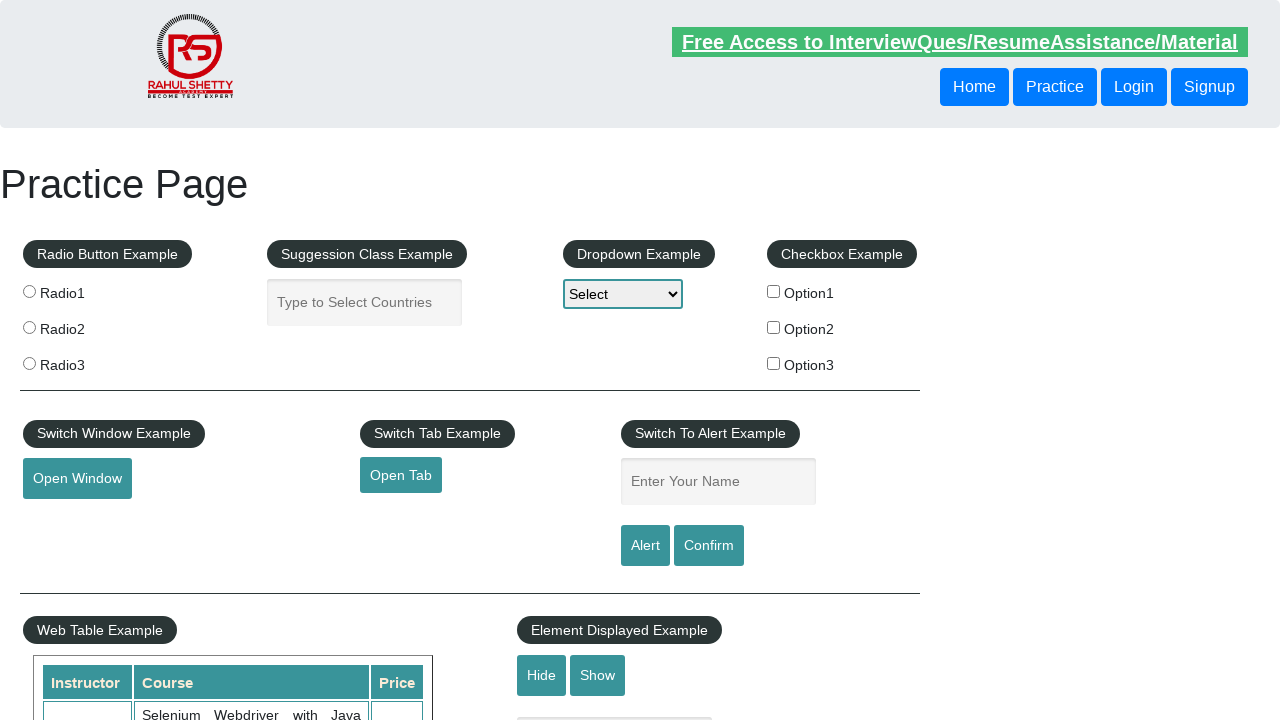

Hovered over mousehover element to reveal submenu at (83, 361) on #mousehover
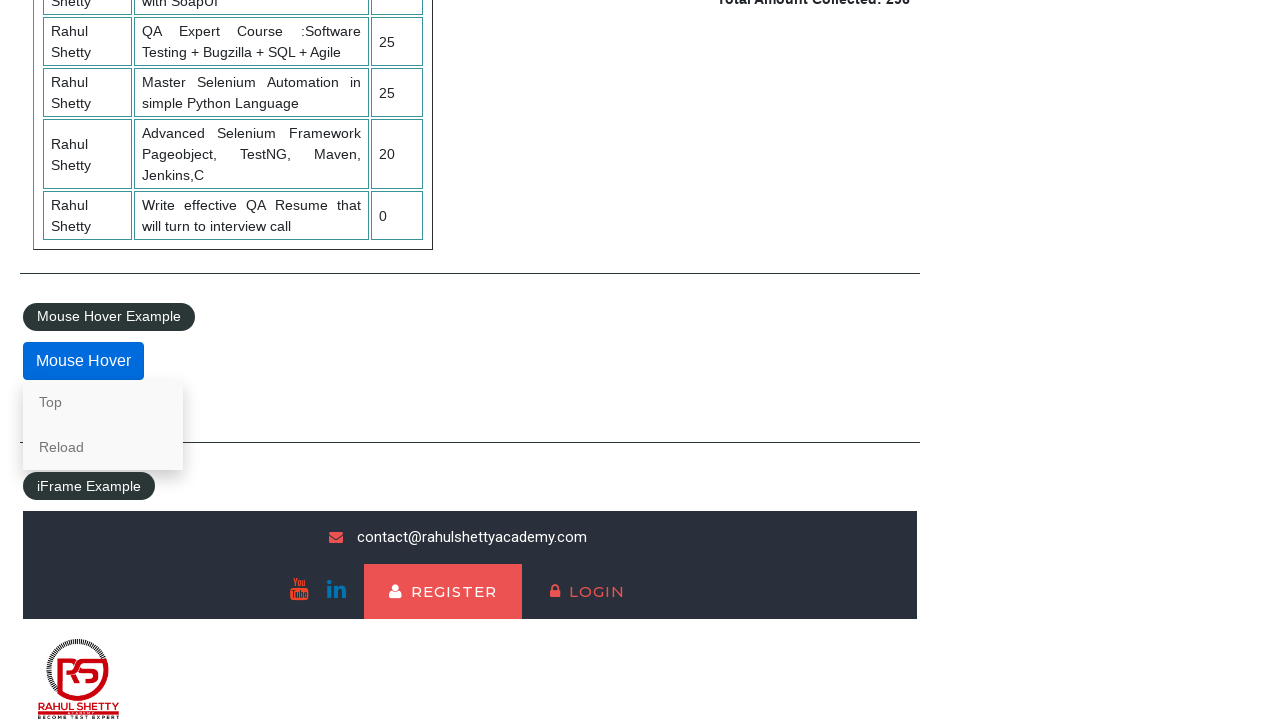

Clicked on 'Reload' link from hover submenu at (103, 447) on text=Reload
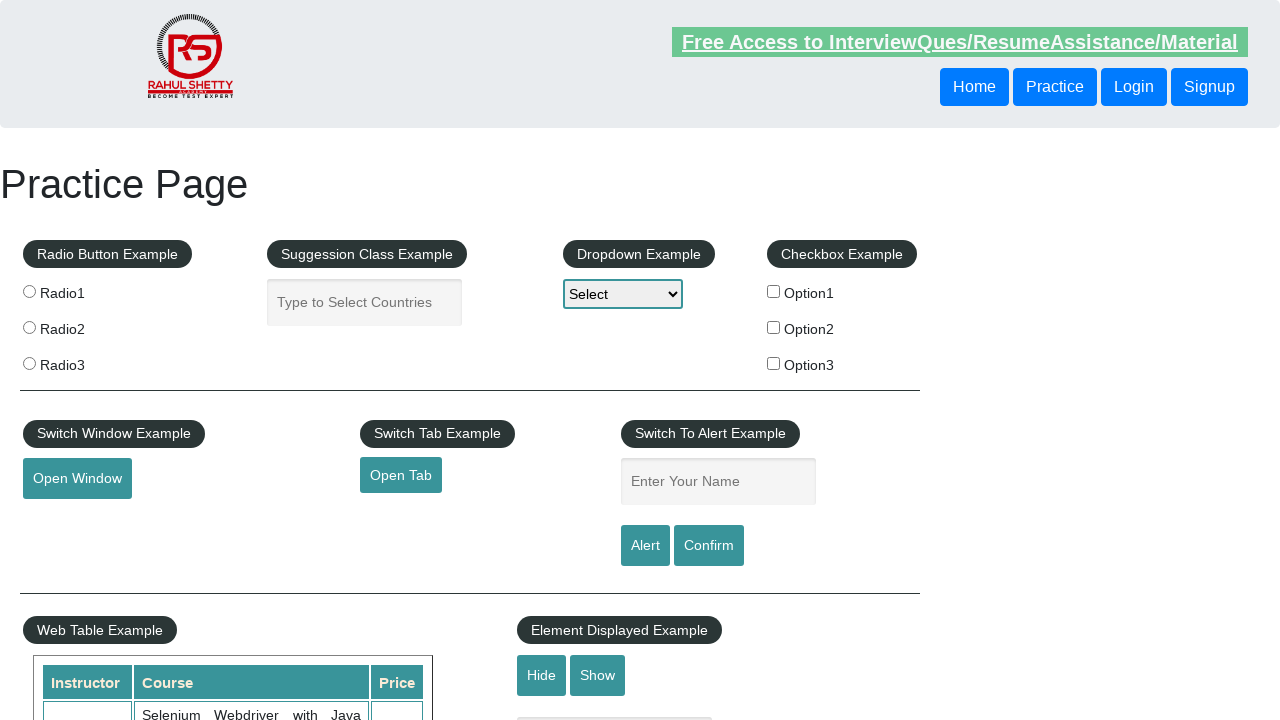

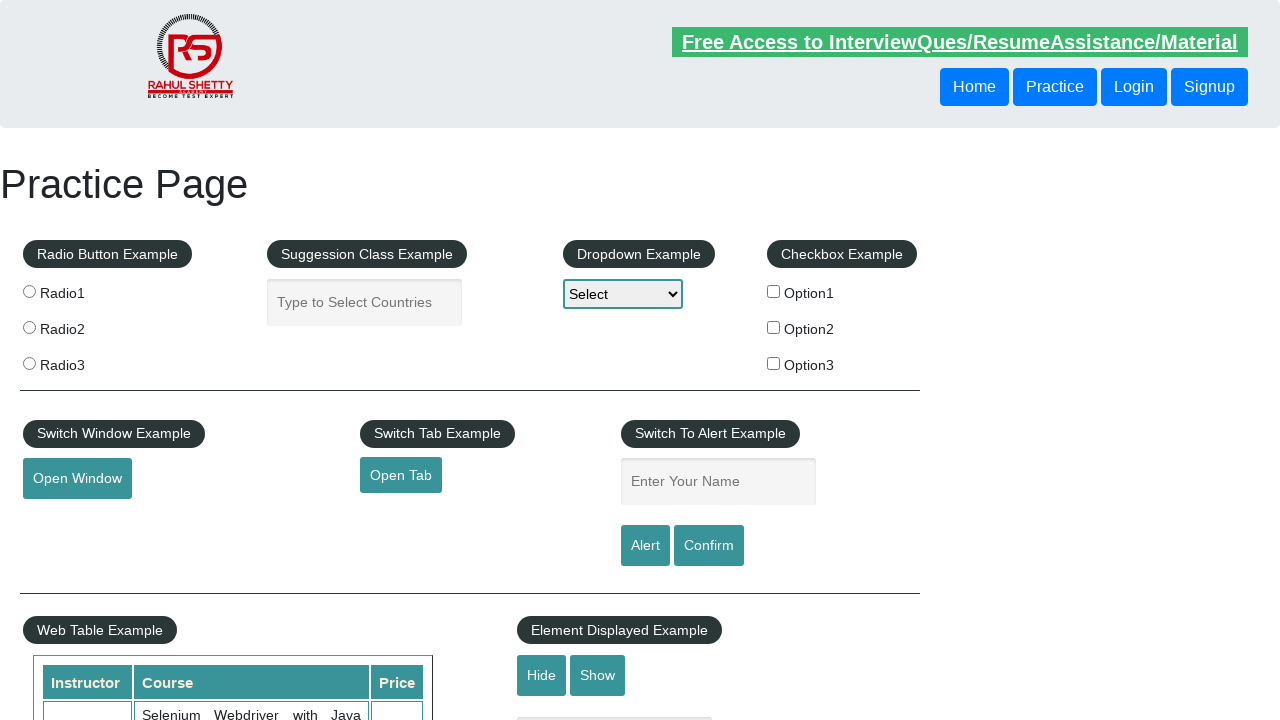